Tests form submission by extracting a value from an element's attribute, performing a mathematical calculation, filling in the answer, checking a checkbox, selecting a radio button, and clicking submit.

Starting URL: https://suninjuly.github.io/get_attribute.html

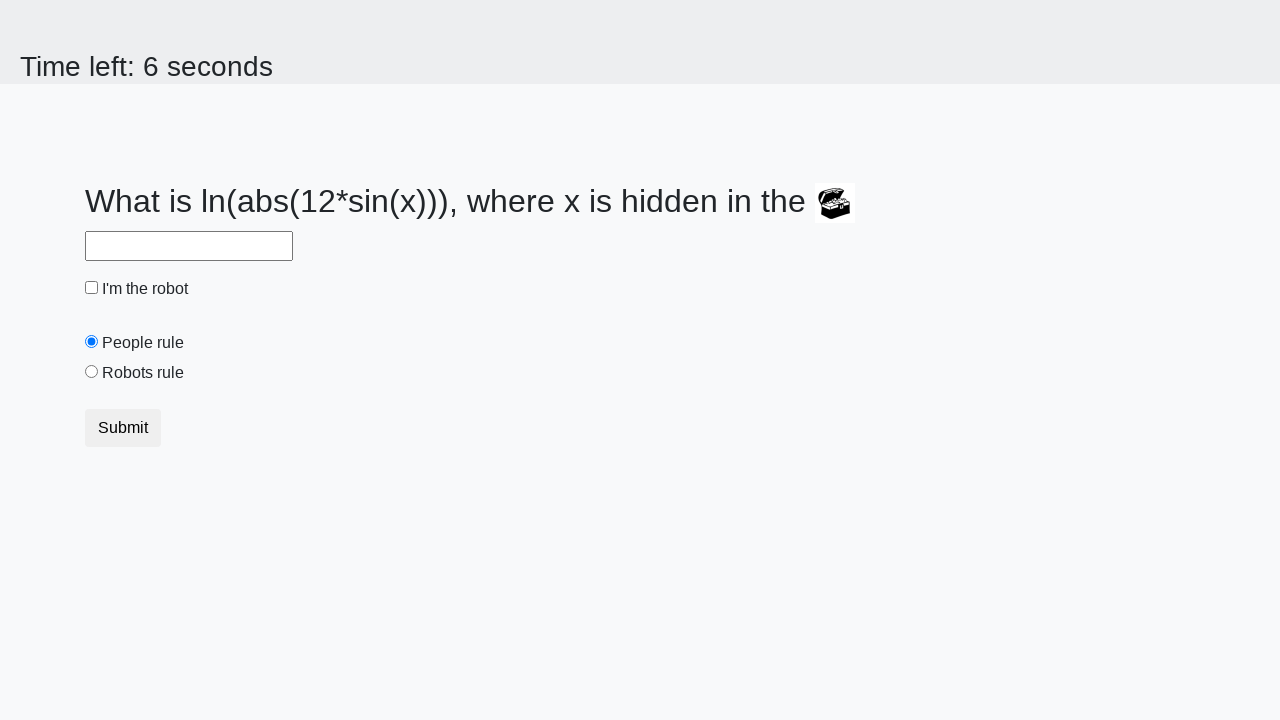

Located treasure element
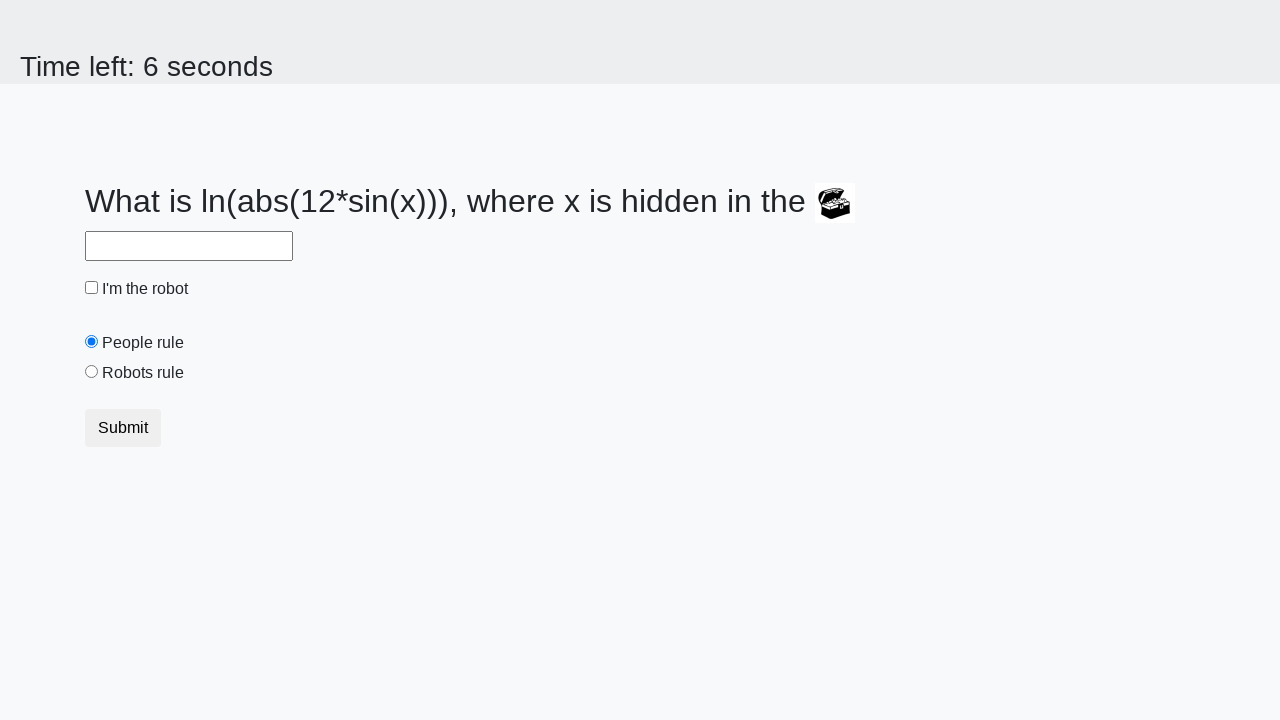

Extracted valuex attribute from treasure element: 28
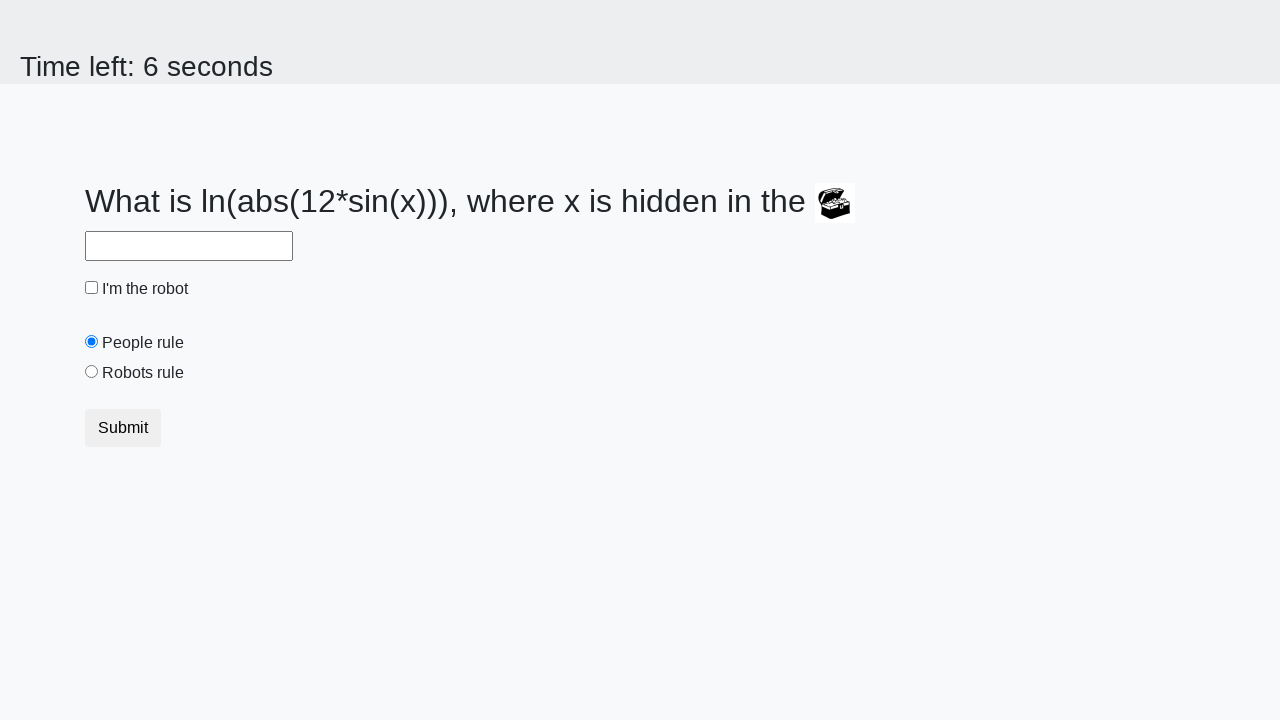

Calculated answer using mathematical formula: 1.178922486622755
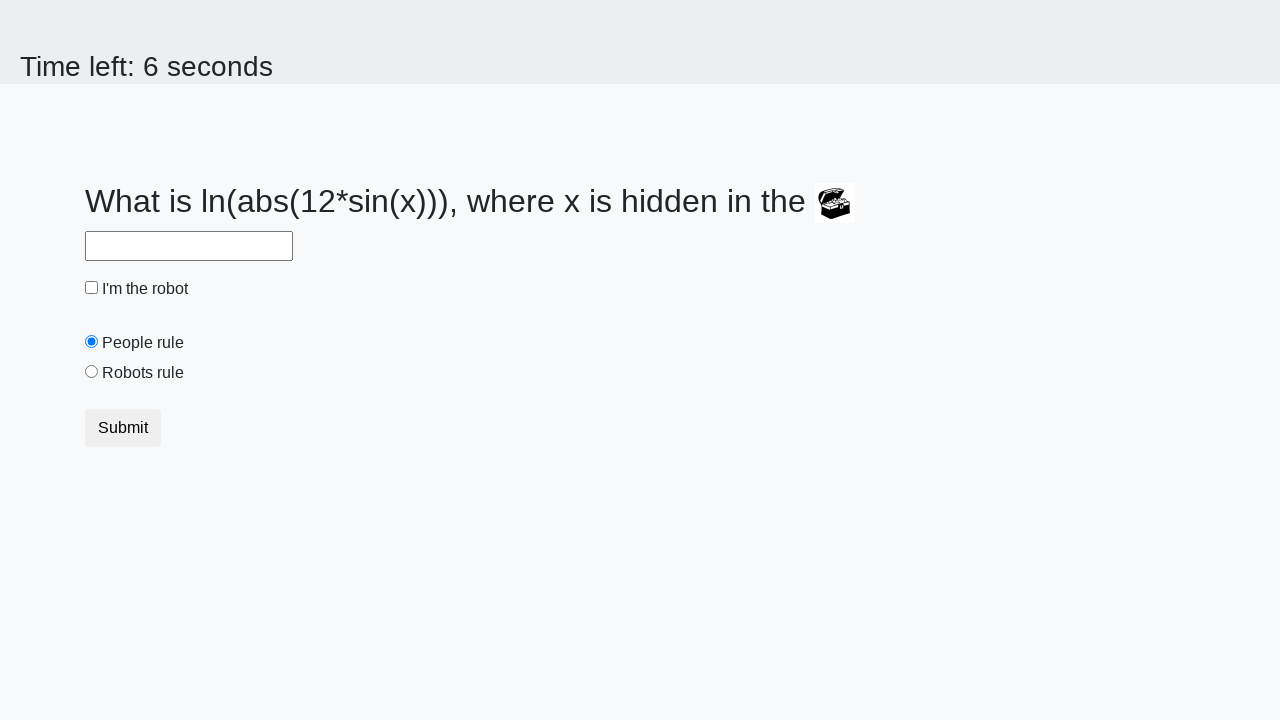

Filled answer field with calculated value: 1.178922486622755 on #answer
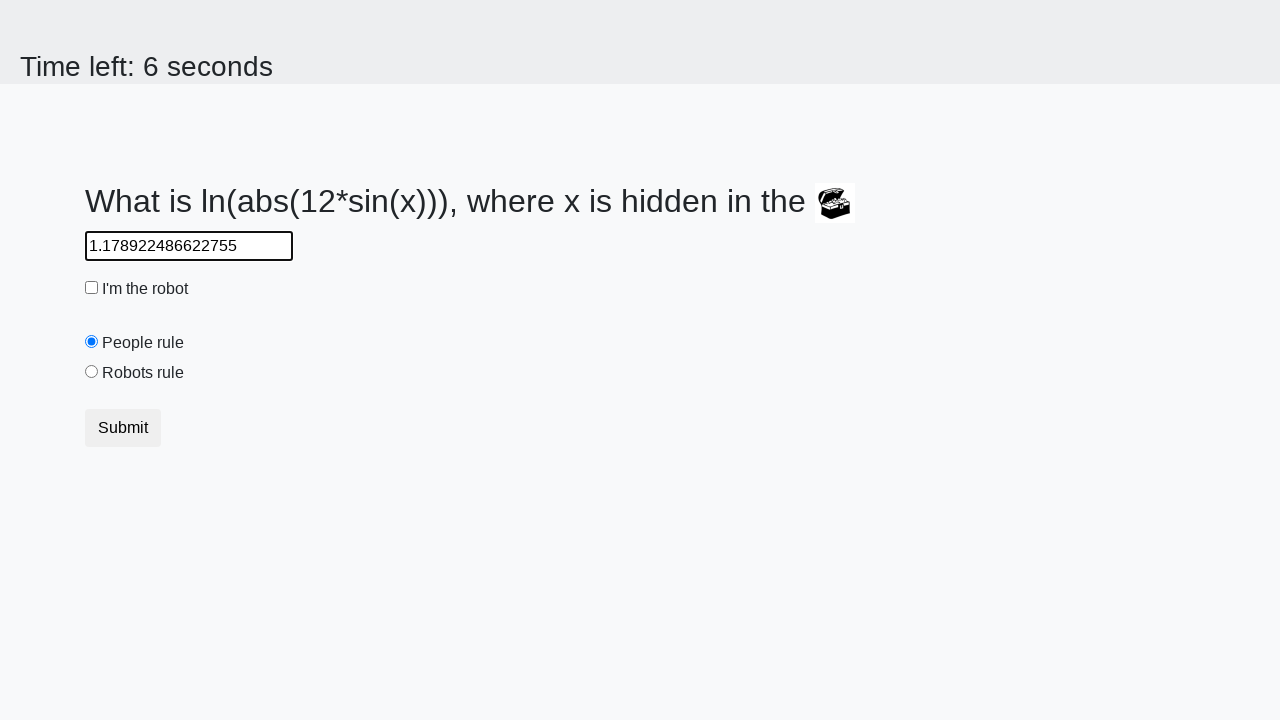

Clicked robot checkbox at (92, 288) on #robotCheckbox
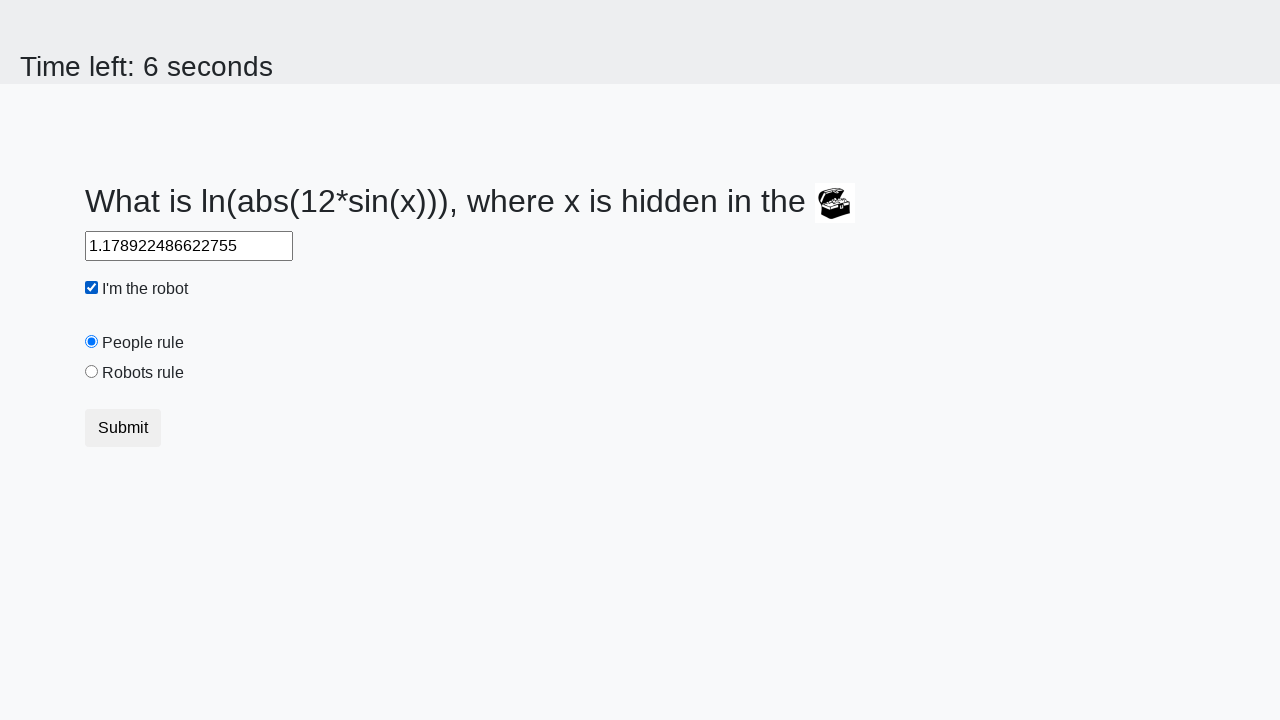

Clicked robots rule radio button at (92, 372) on #robotsRule
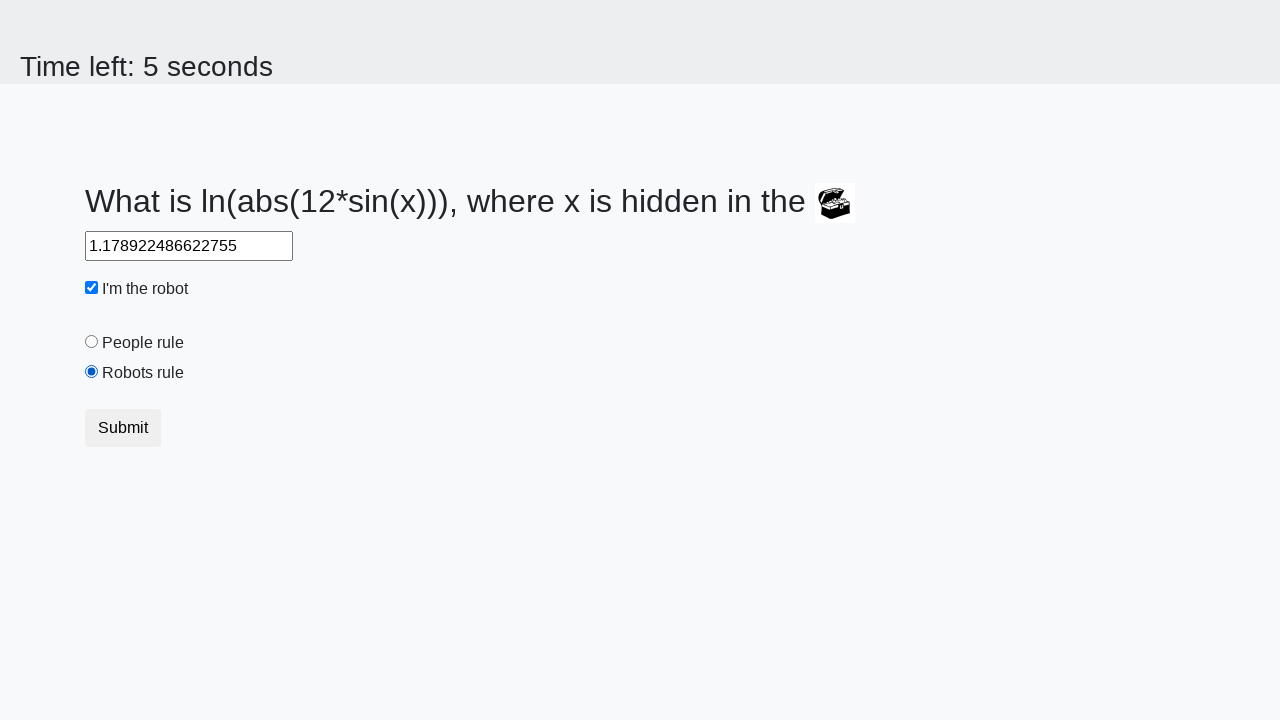

Clicked submit button to submit form at (123, 428) on button.btn
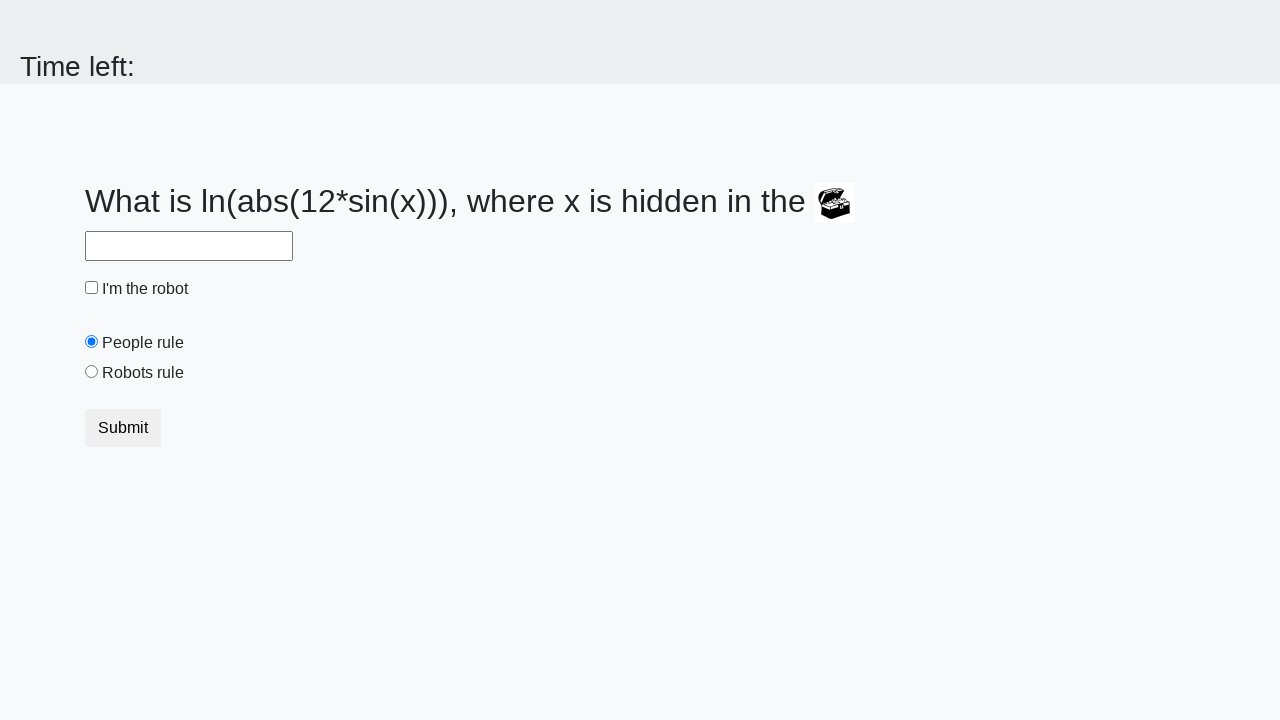

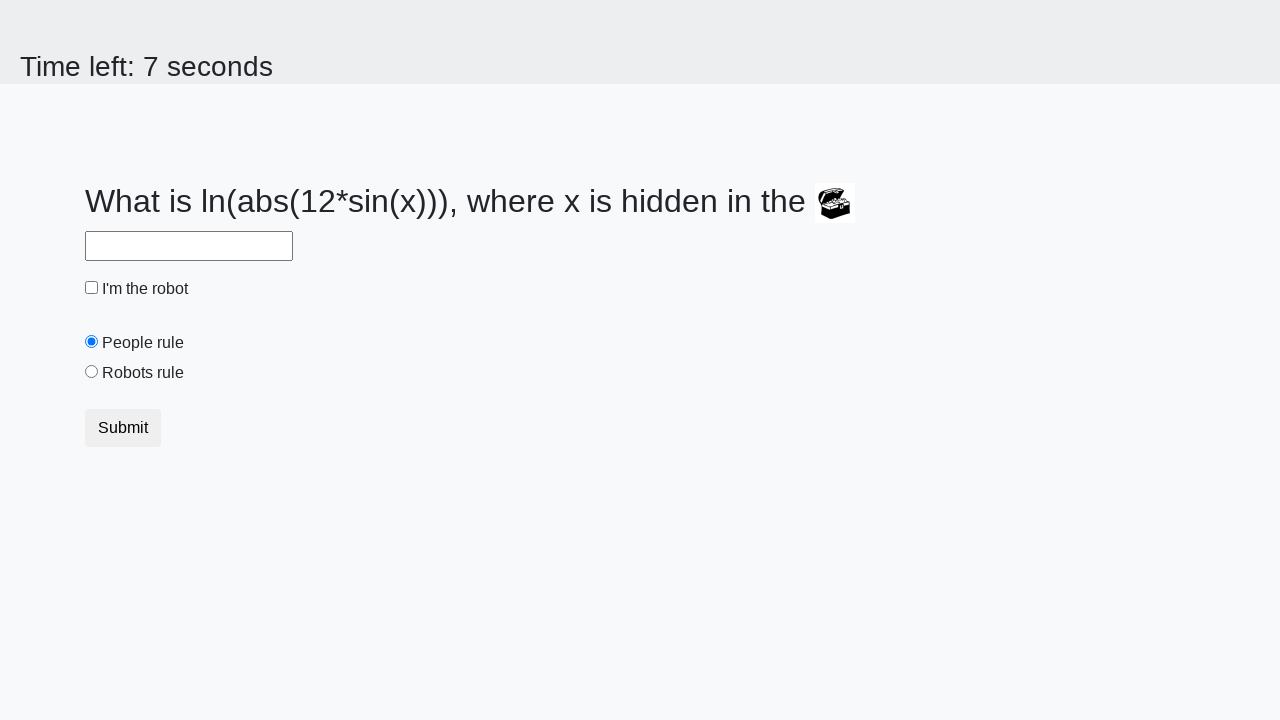